Tests form interaction by setting a value in a name input field using JavaScript execution on a test automation practice site

Starting URL: https://testautomationpractice.blogspot.com/

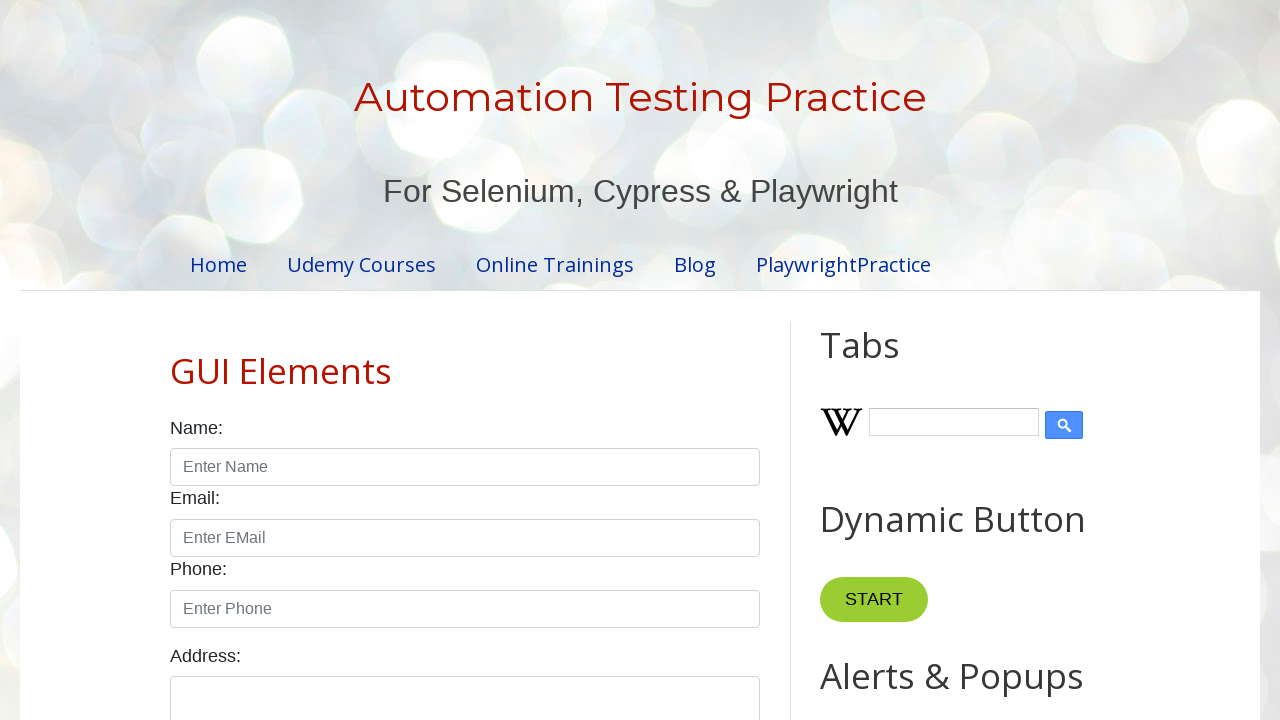

Located the name input field
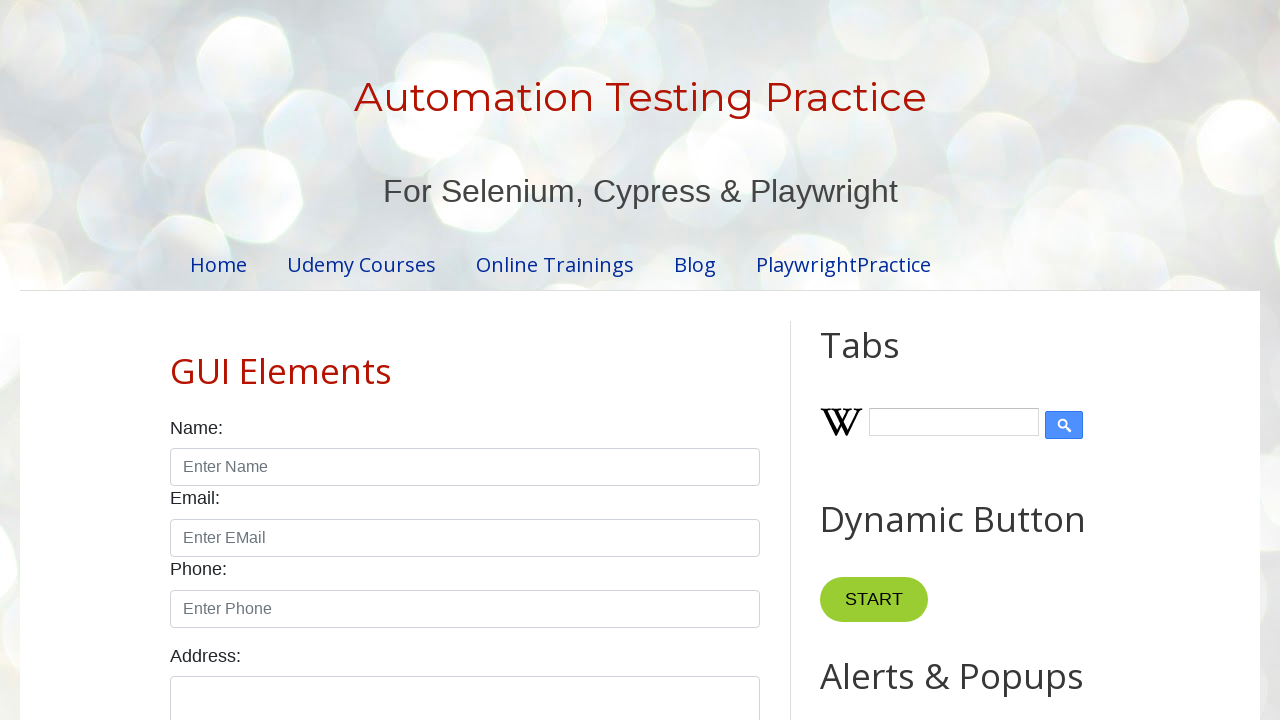

Name input field became visible
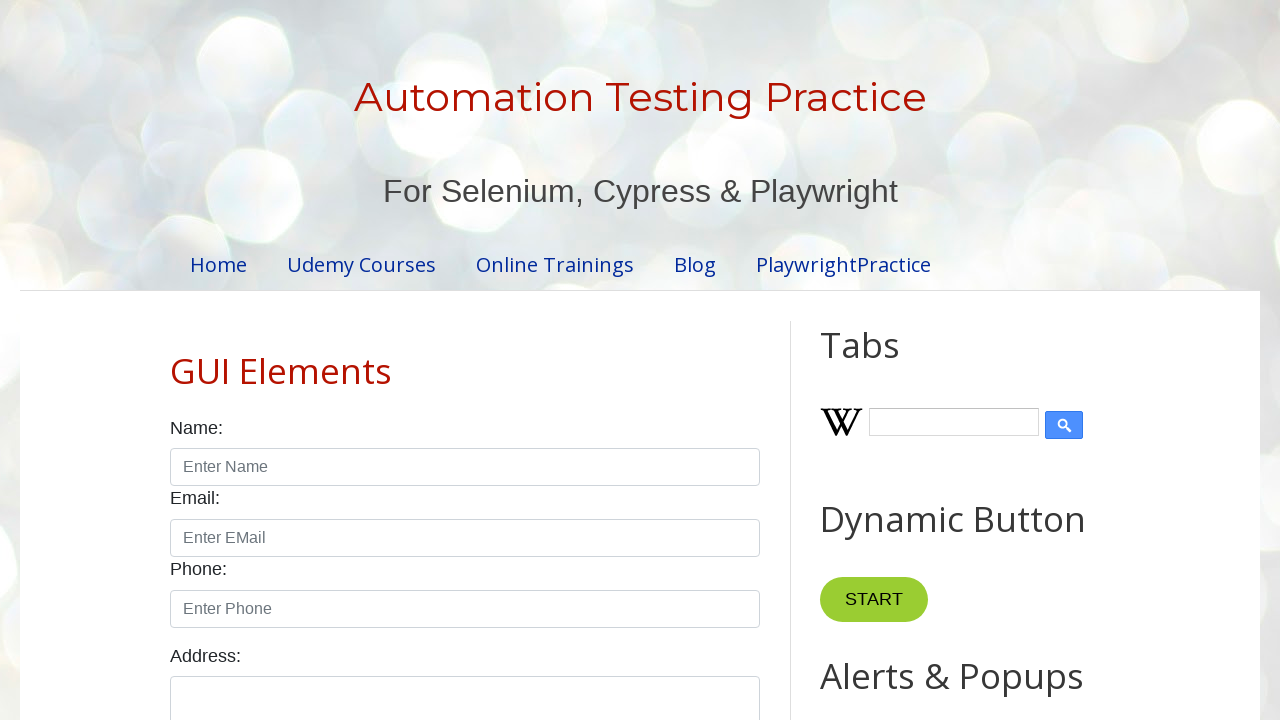

Set name input field value to 'john' using JavaScript execution
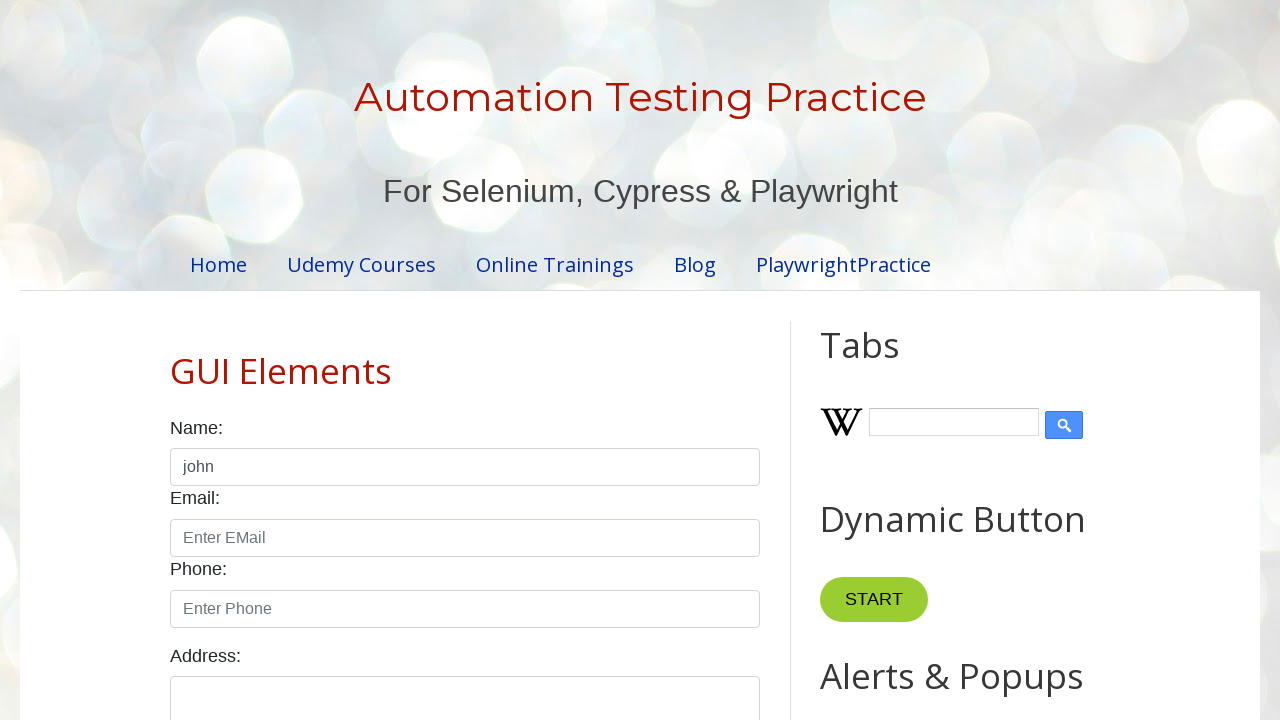

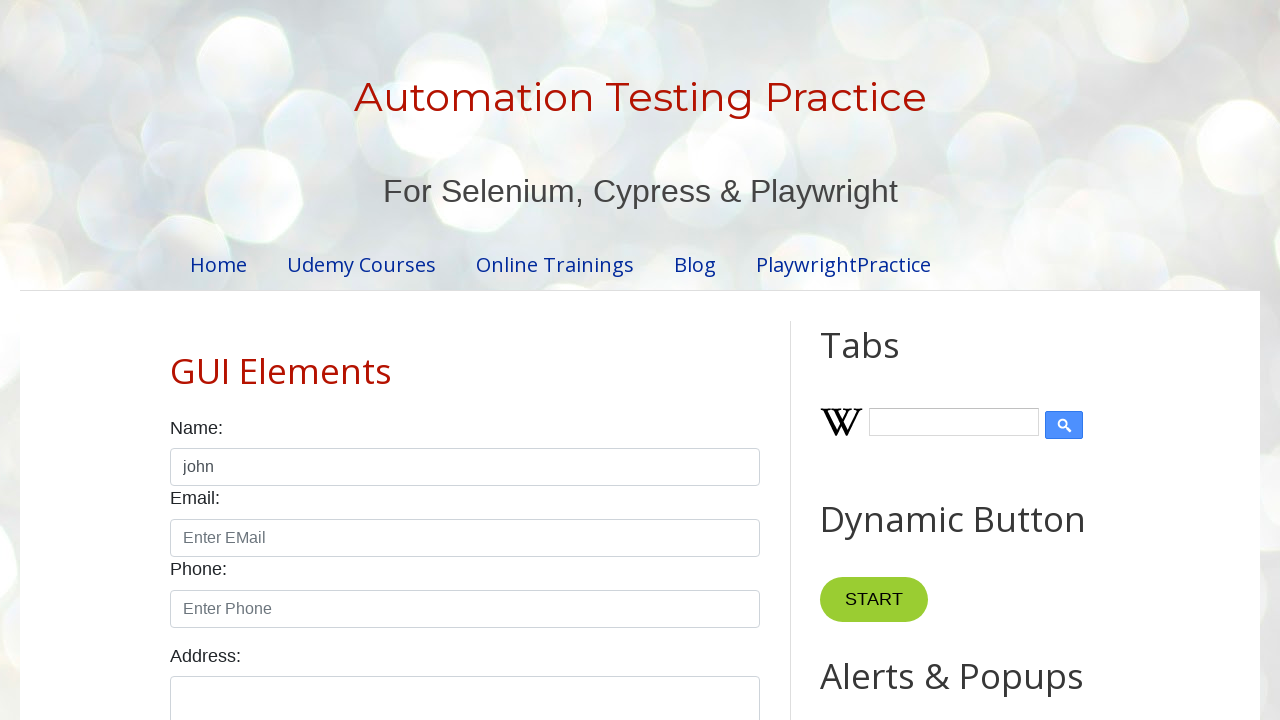